Tests multi-select dropdown functionality by selecting the first four options one by one, then deselecting all options at once using the deselectAll method equivalent.

Starting URL: https://omayo.blogspot.com/

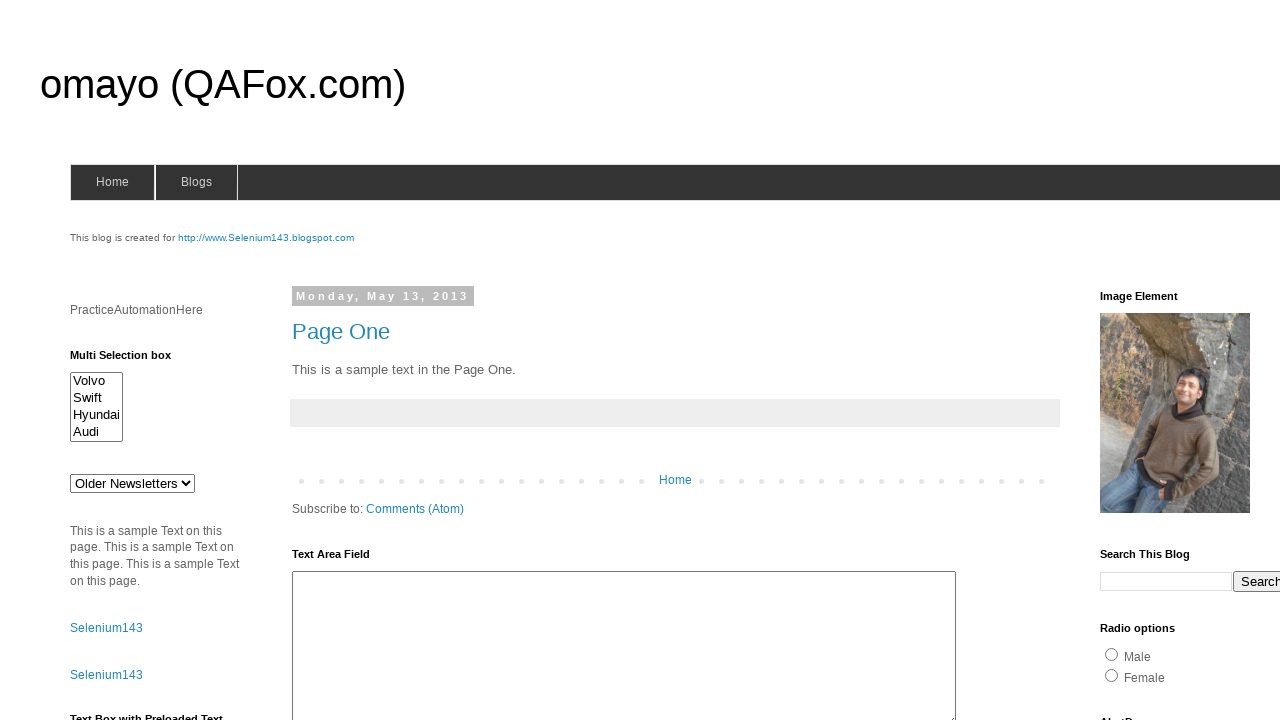

Multi-select dropdown is visible
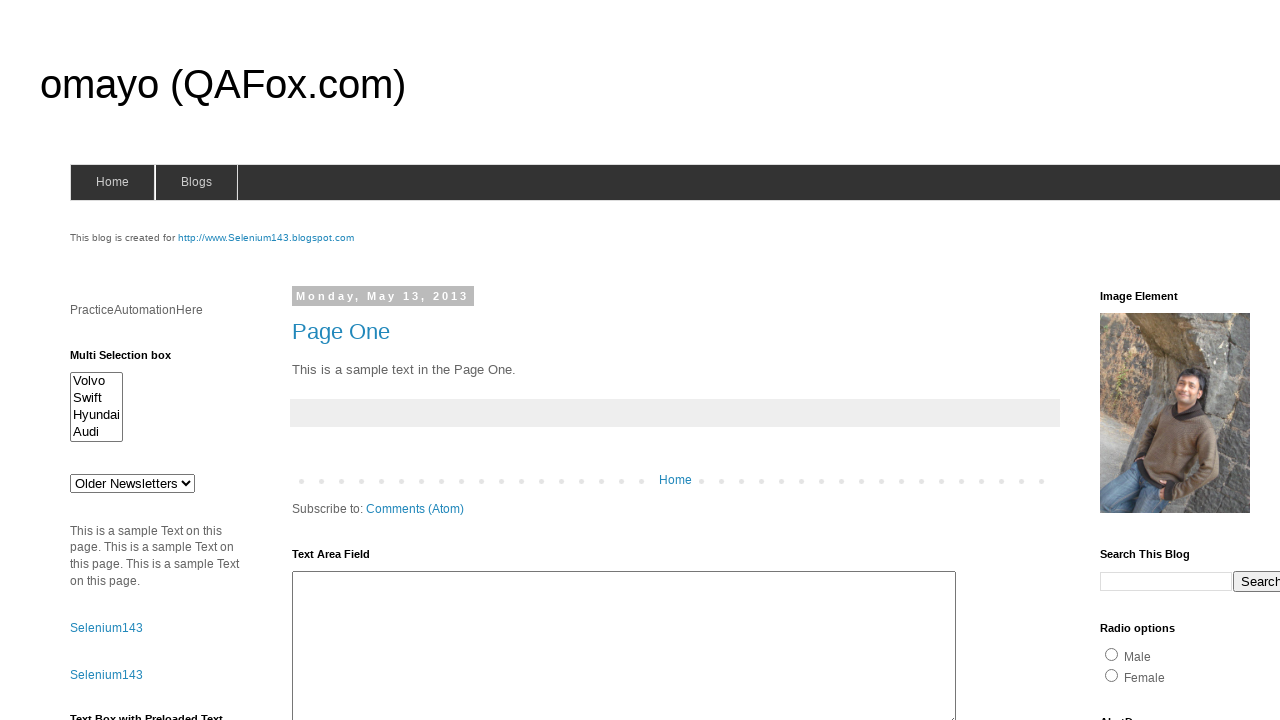

Selected first option (index 0) from dropdown on select#multiselect1
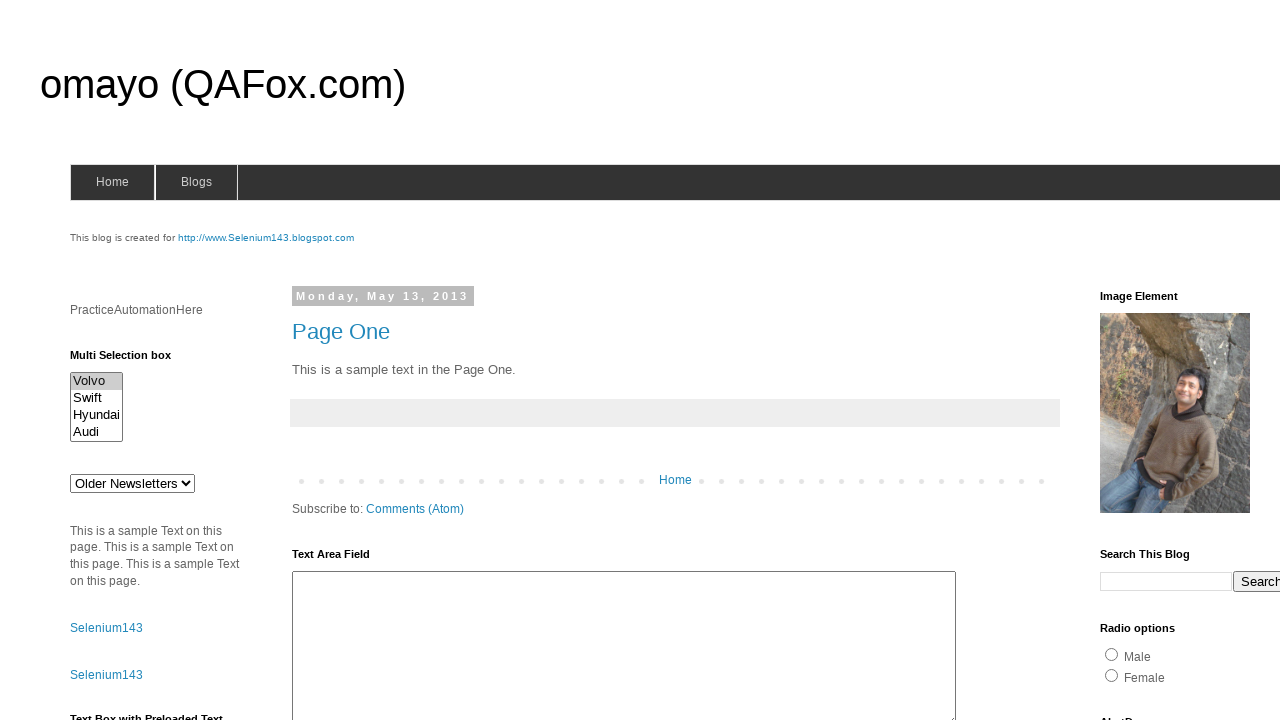

Waited 500ms after selecting first option
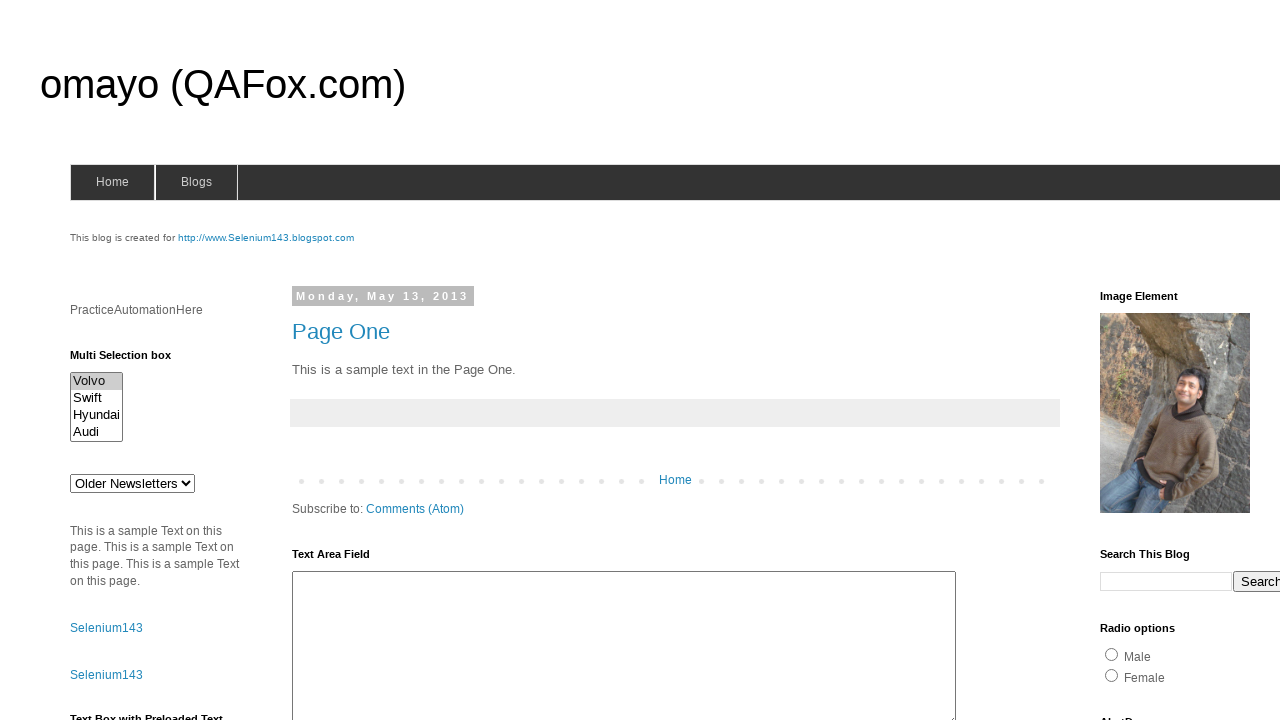

Selected second option (index 1) from dropdown on select#multiselect1
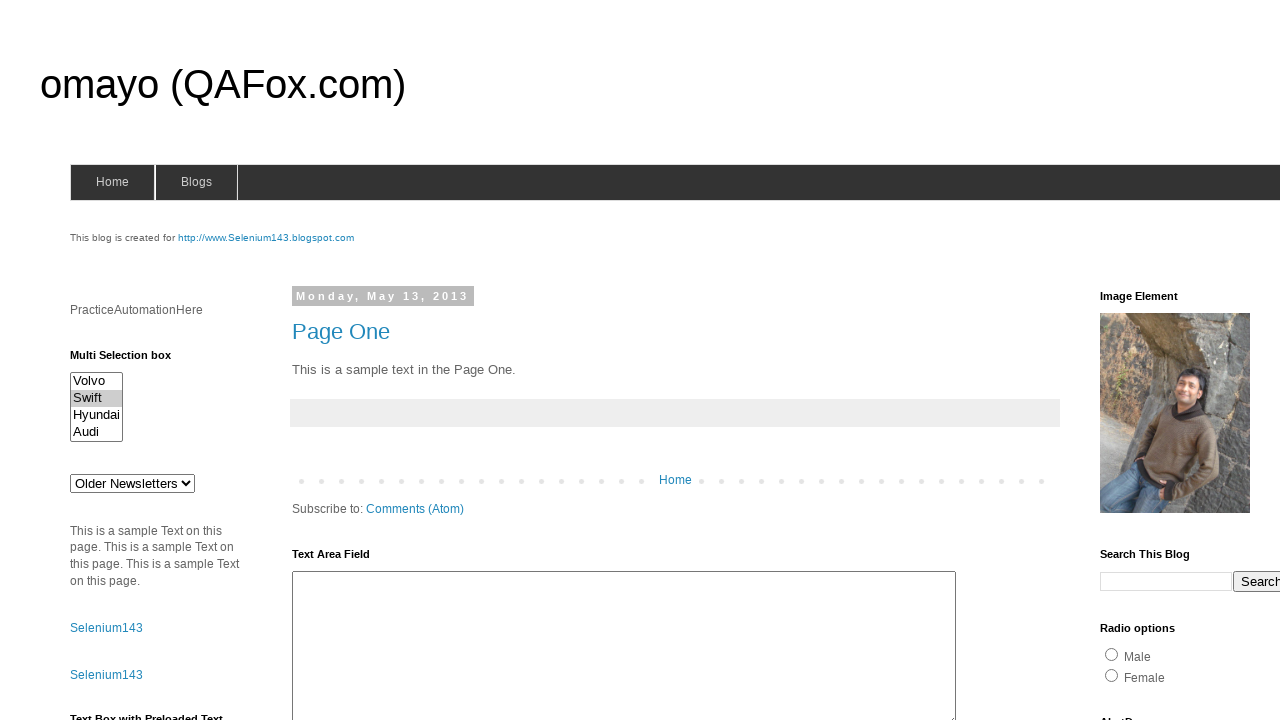

Waited 500ms after selecting second option
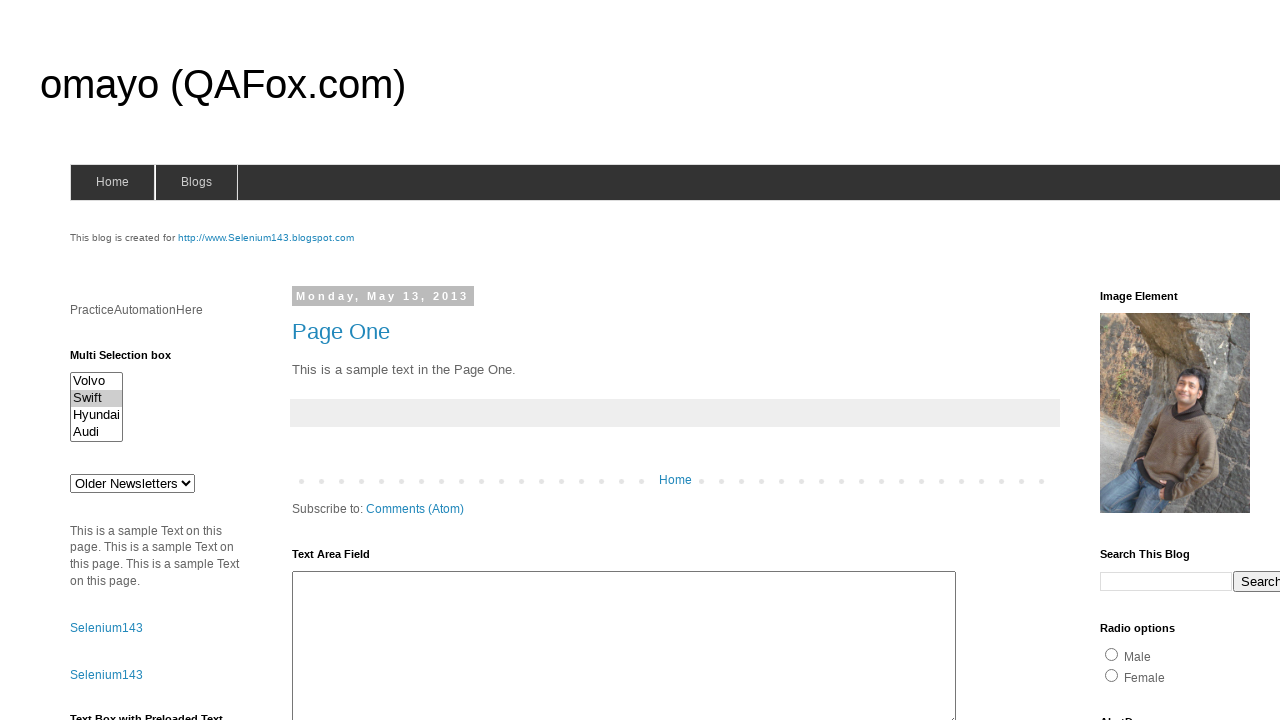

Selected third option (index 2) from dropdown on select#multiselect1
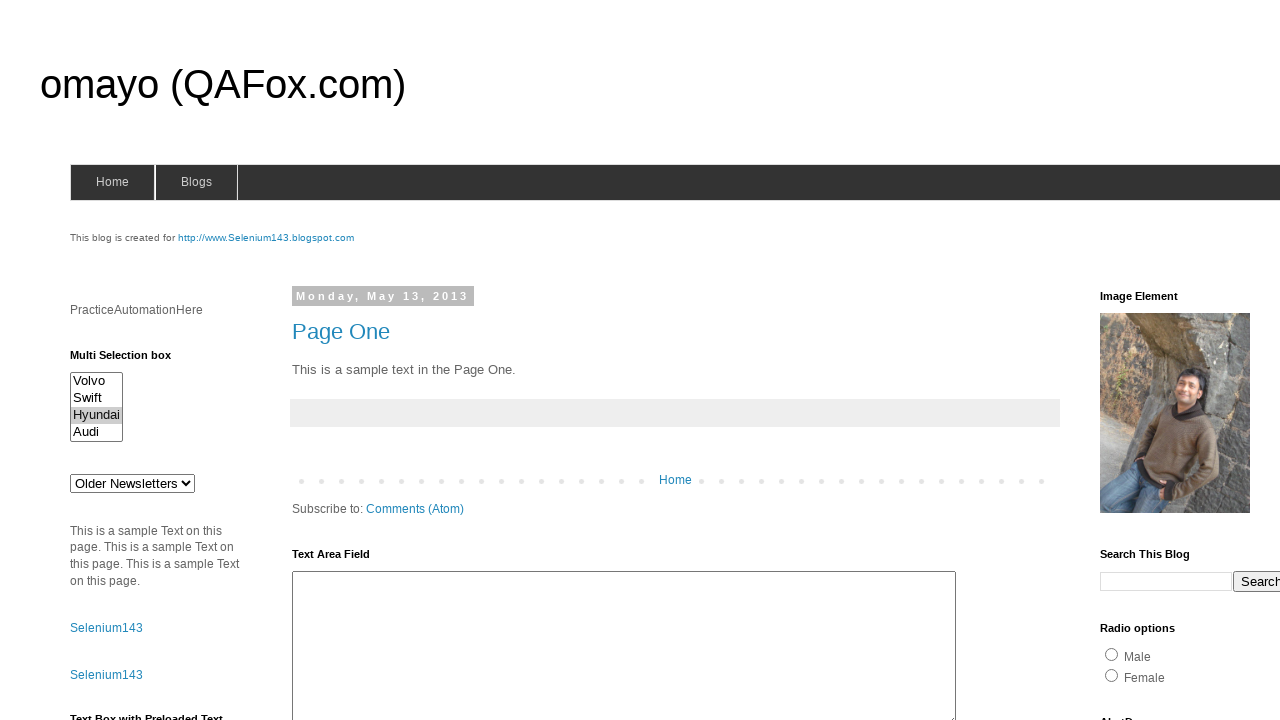

Waited 500ms after selecting third option
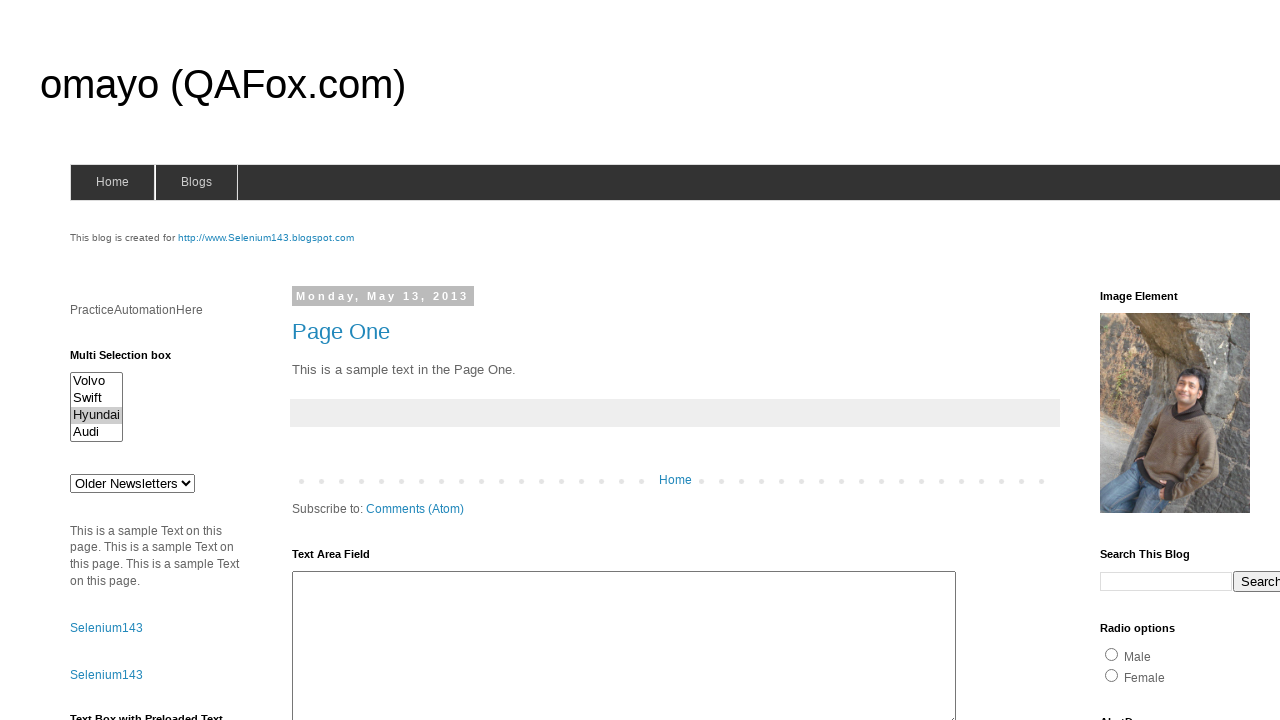

Selected fourth option (index 3) from dropdown on select#multiselect1
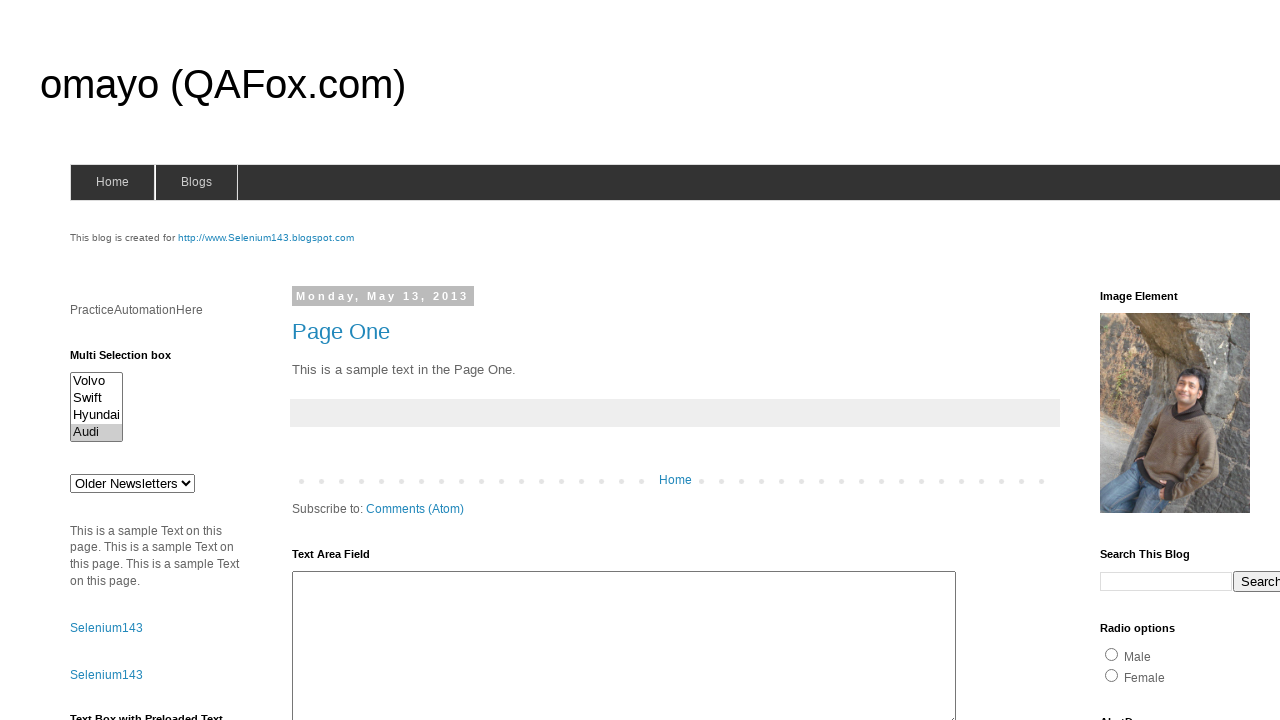

Waited 500ms after selecting fourth option
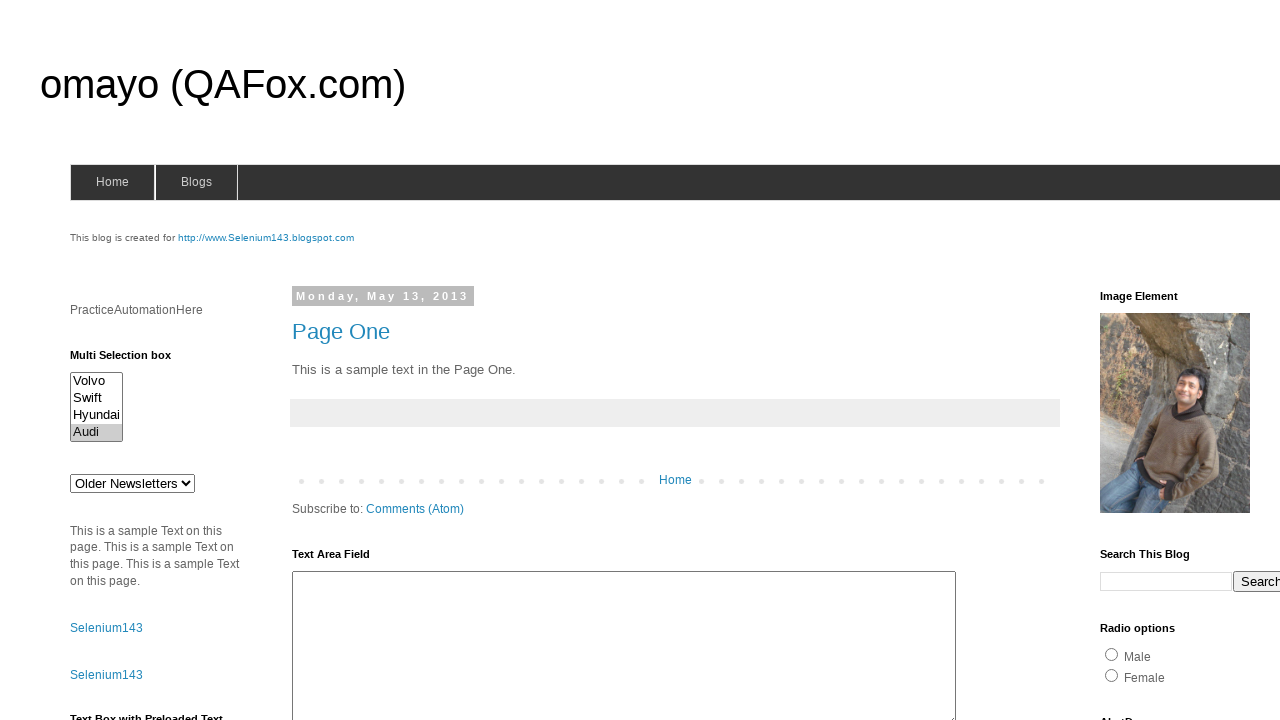

Deselected all options from dropdown using deselectAll equivalent on select#multiselect1
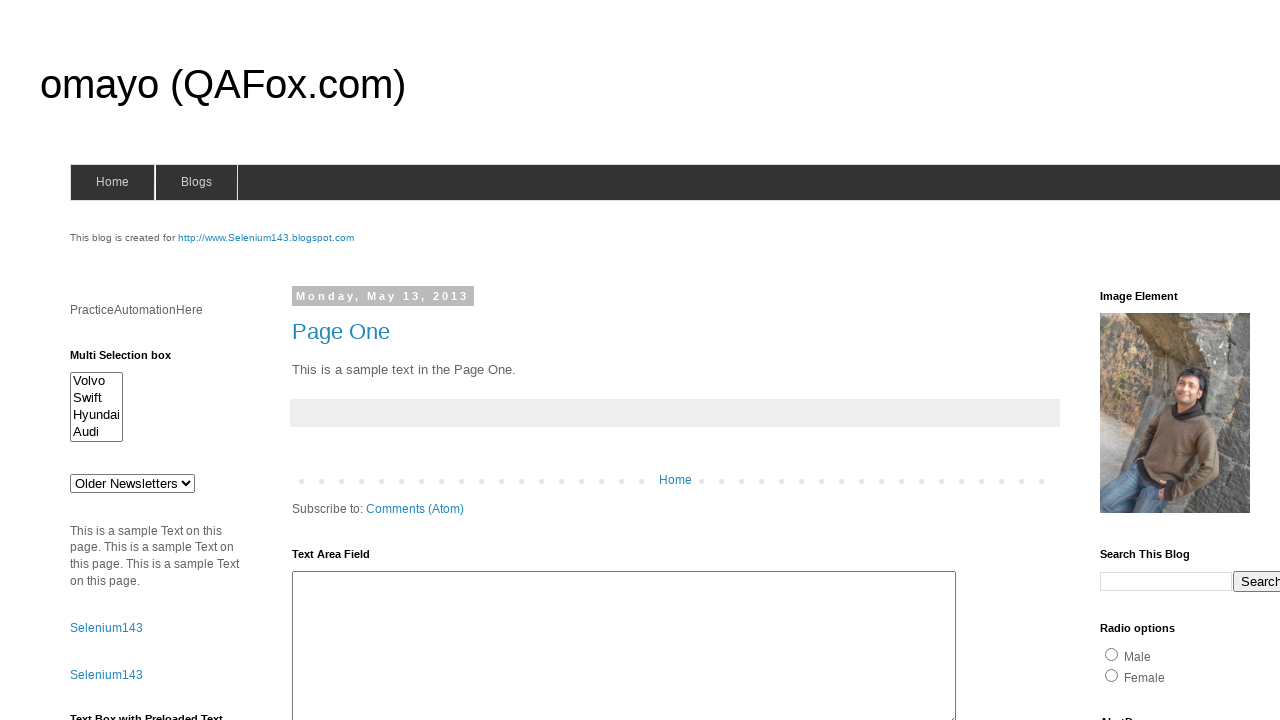

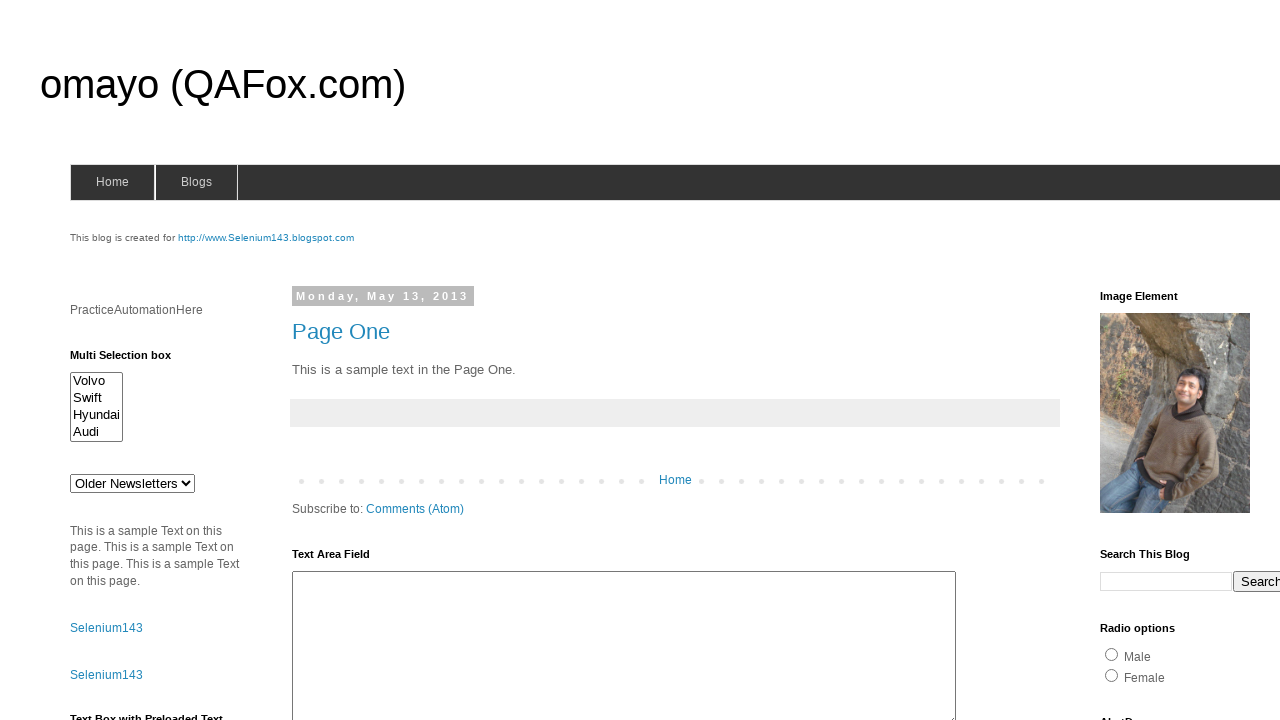